Tests store locator functionality by clicking on Stores link, entering a zip code, and submitting to find nearby stores.

Starting URL: https://tjmaxx.tjx.com/store/index.jsp

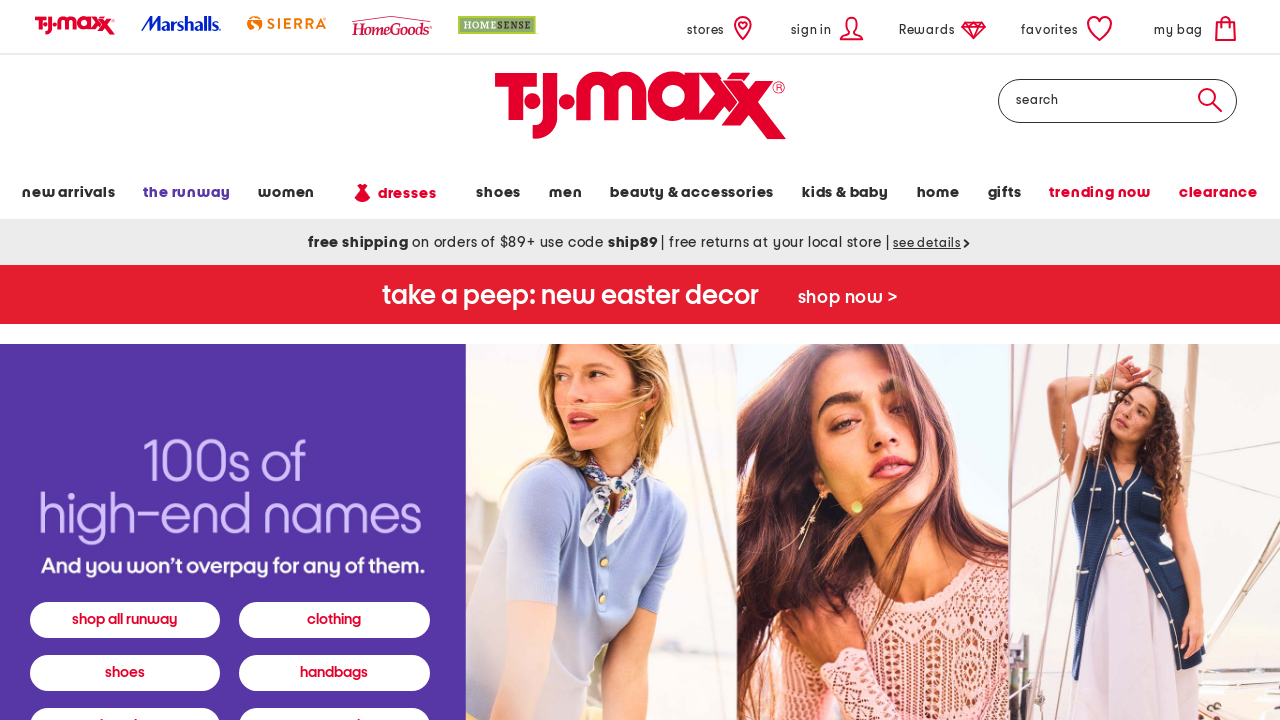

Waited for Stores link to be visible
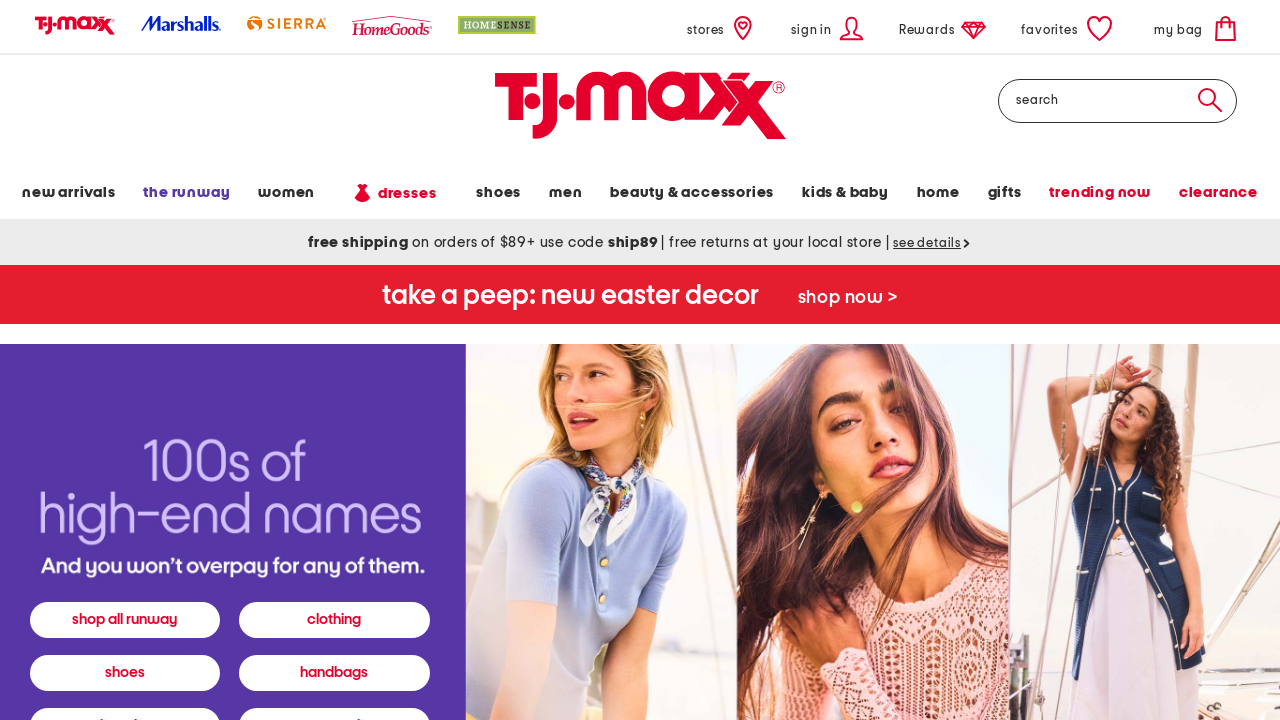

Clicked Stores link at (722, 28) on text=Stores
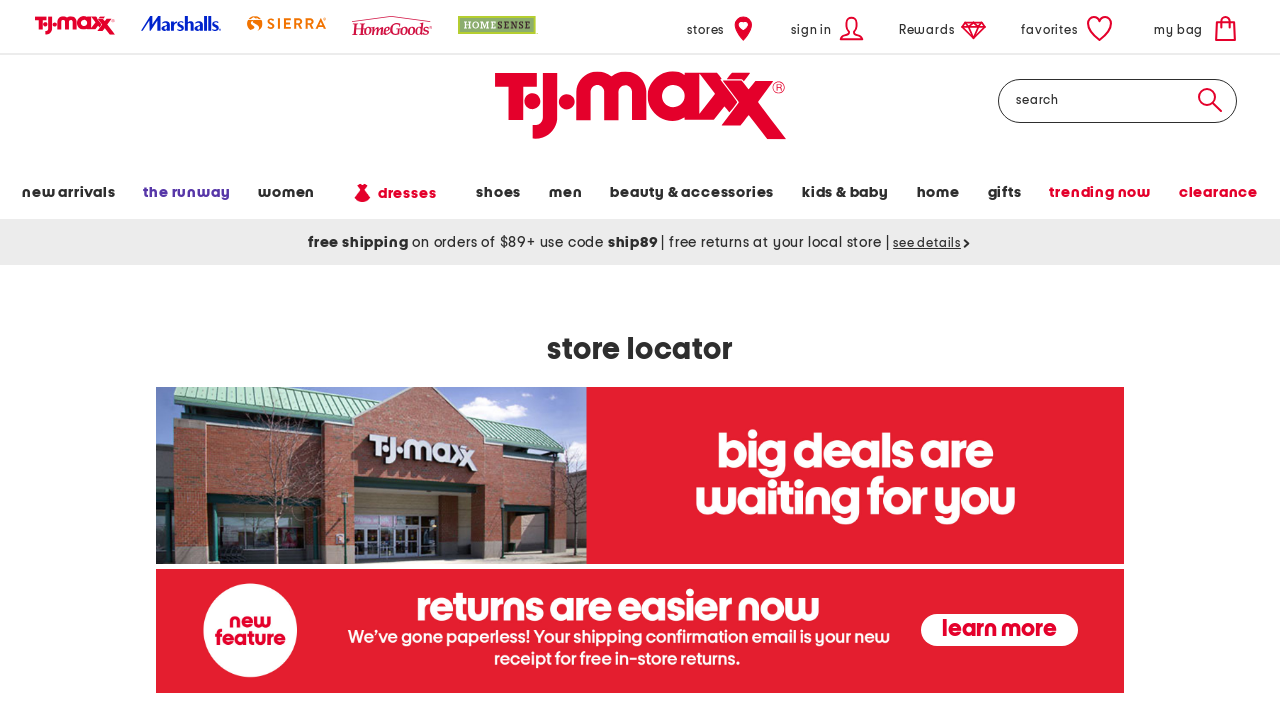

Scrolled down 400 pixels
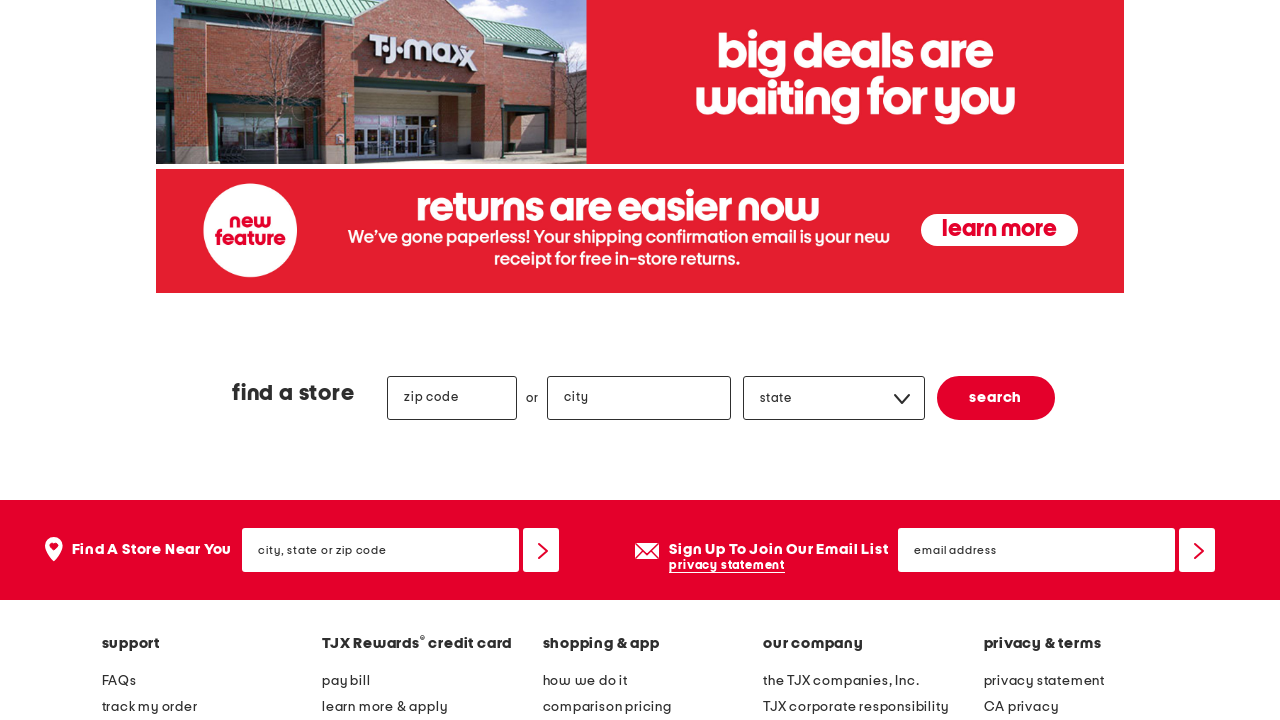

Waited for zip code input field to be visible
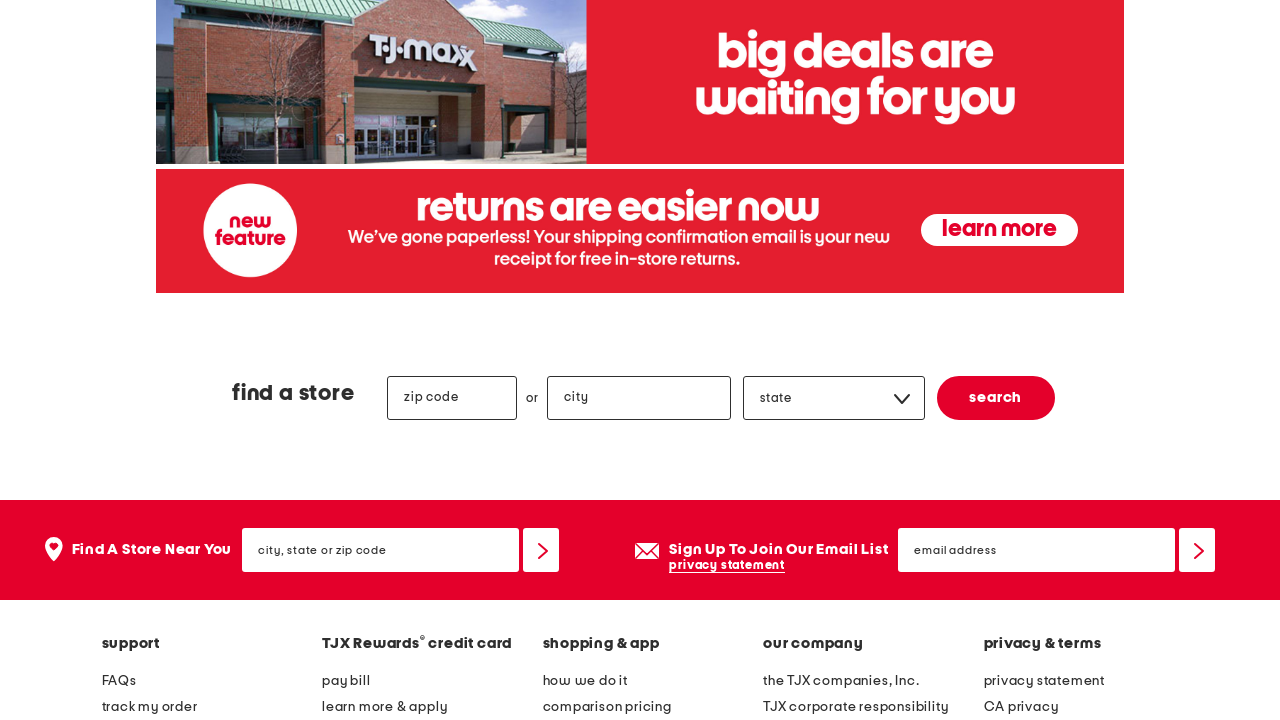

Clicked zip code input field at (452, 398) on #store-location-zip
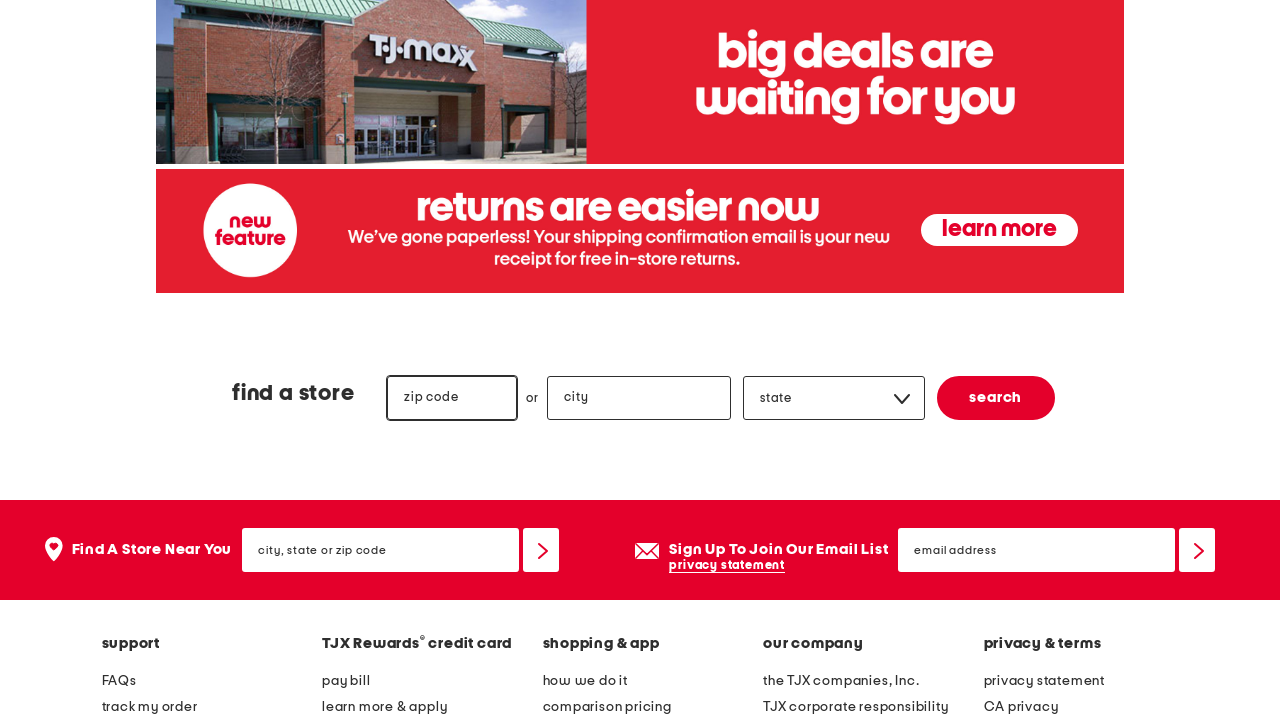

Filled zip code input field with '60056' on #store-location-zip
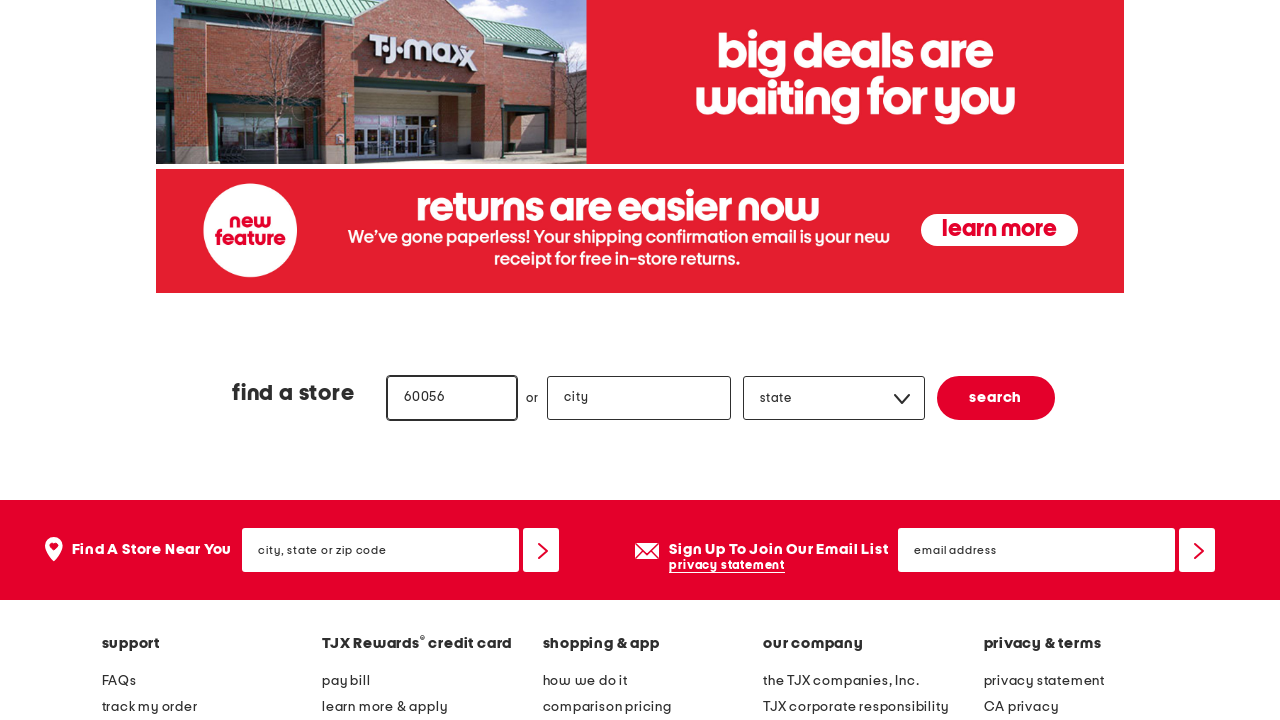

Clicked submit button to search for nearby stores at (996, 398) on input[name='submit']
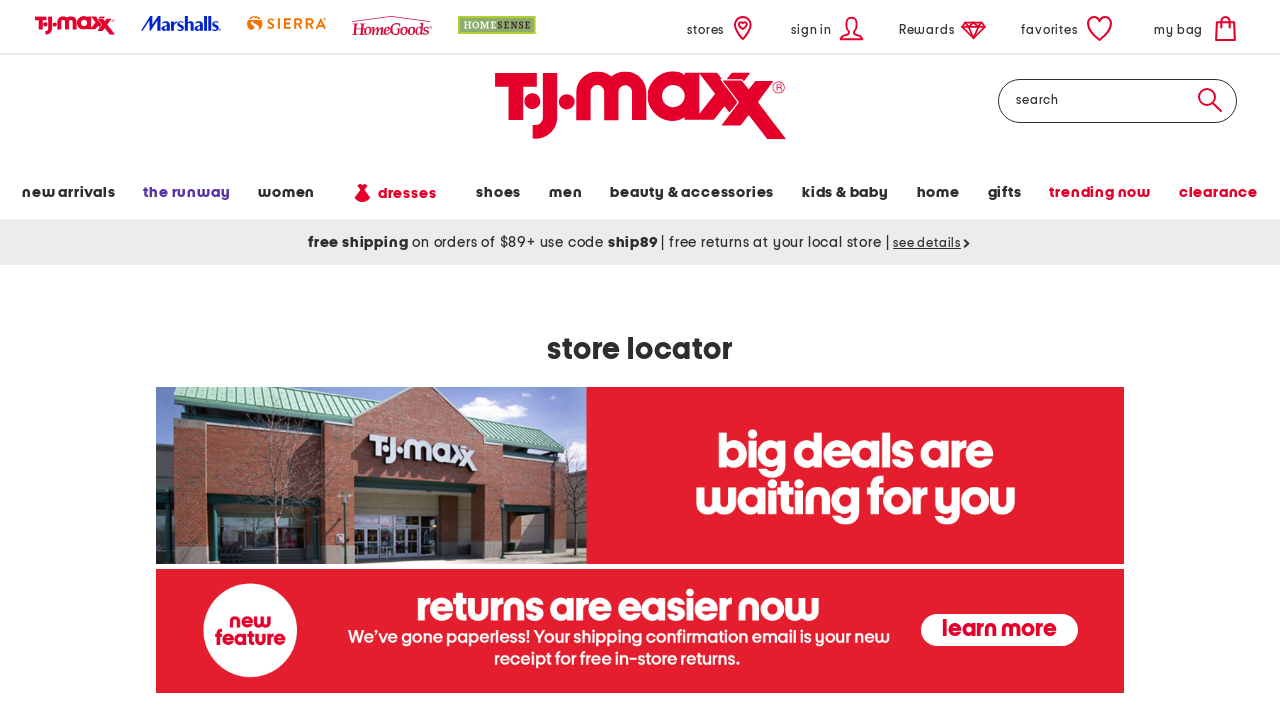

Scrolled down 700 pixels to view store results
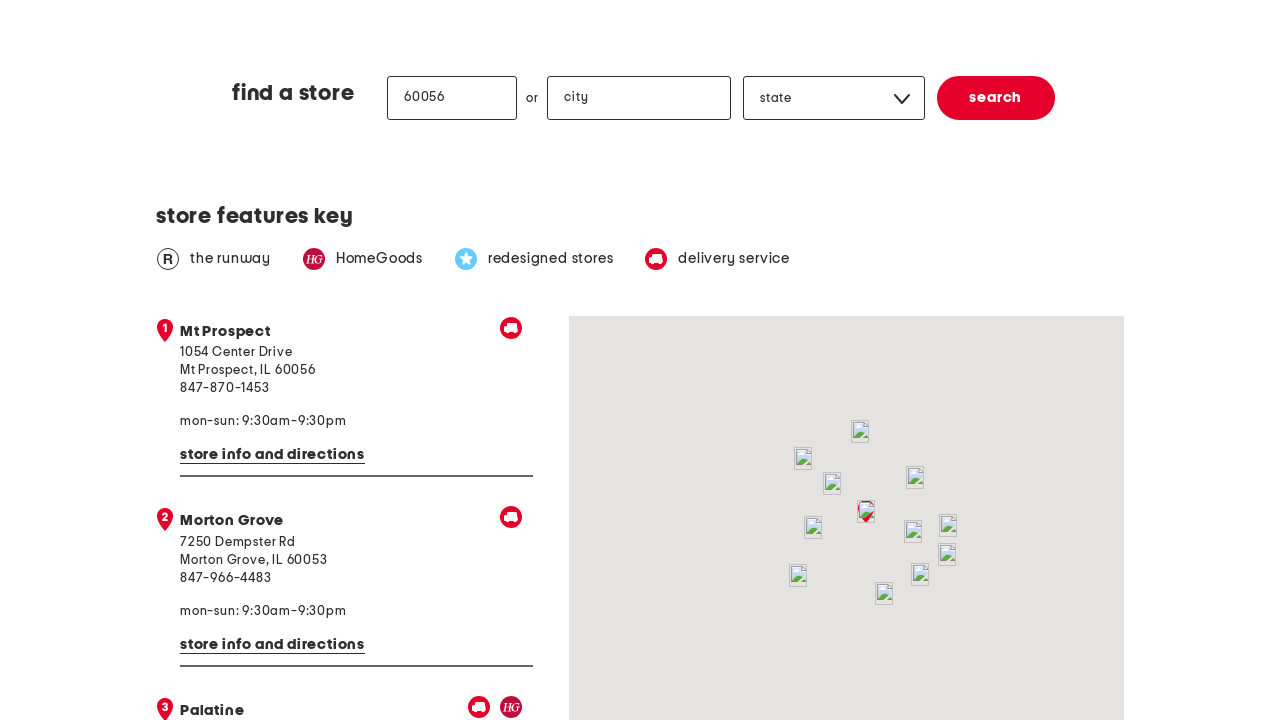

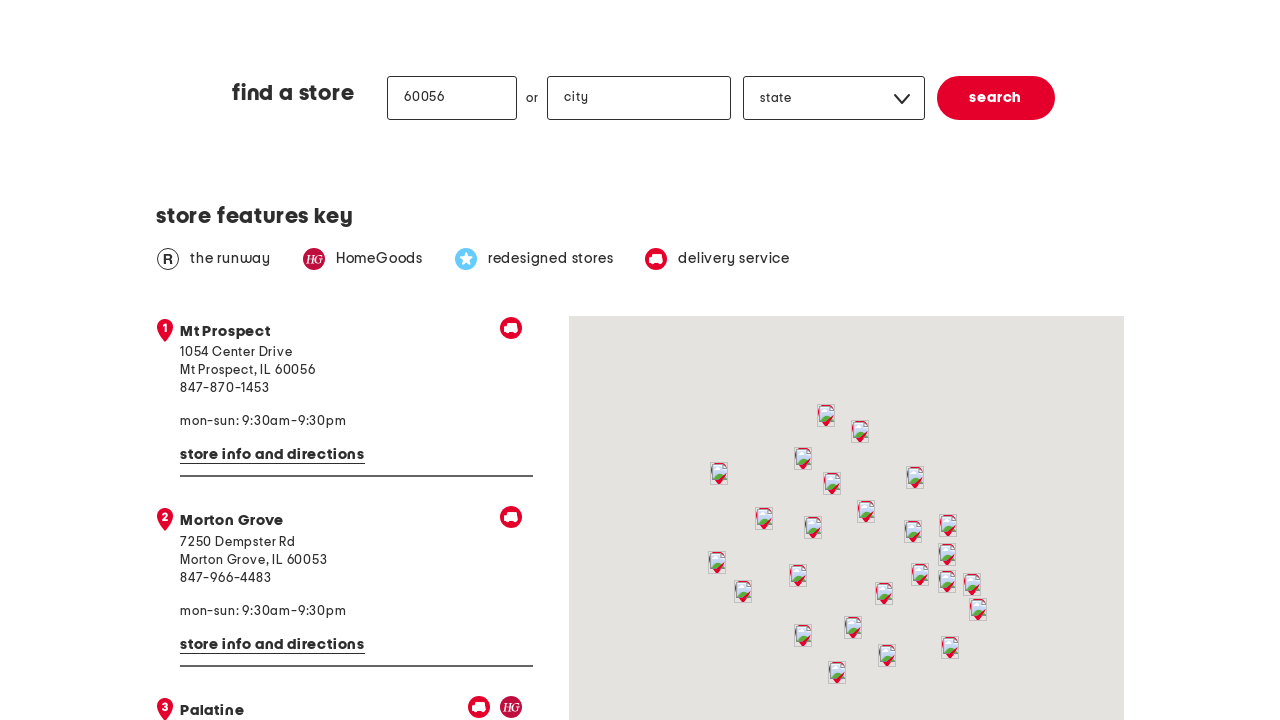